Tests dynamic loading functionality by navigating to the dynamic loading example page, clicking start, and waiting for the hidden element to become visible

Starting URL: https://the-internet.herokuapp.com/

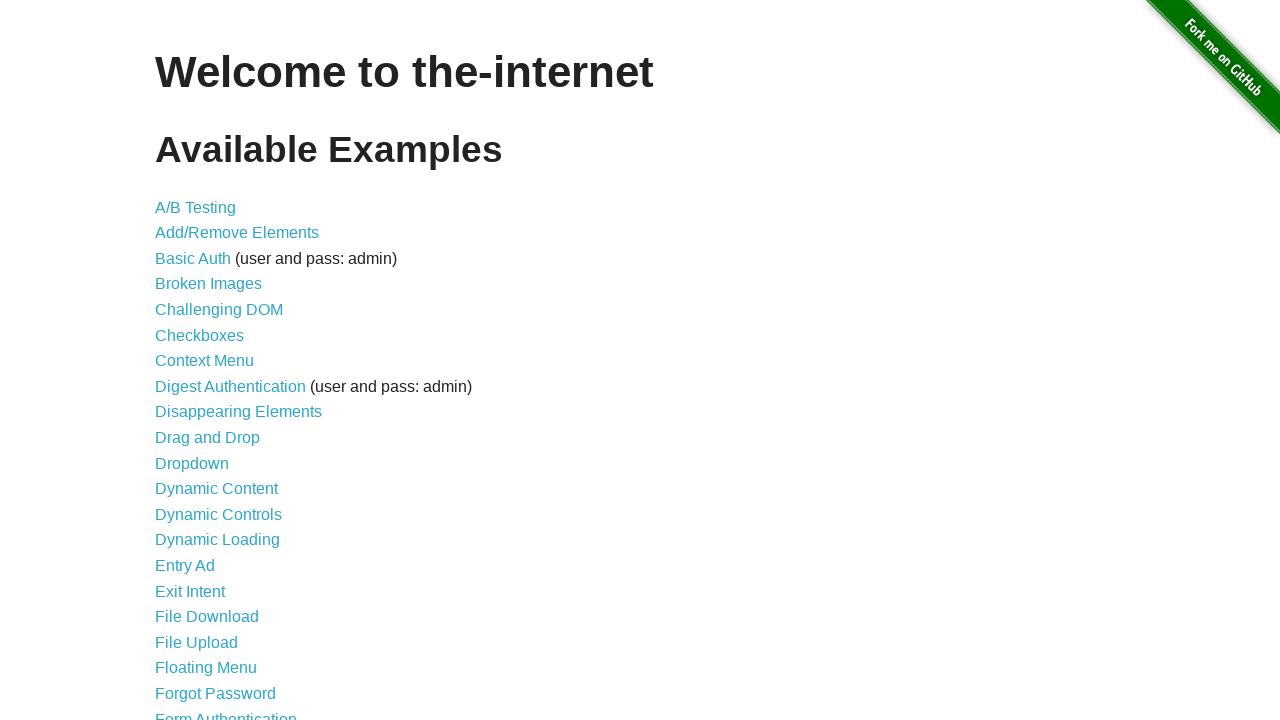

Navigated to the-internet.herokuapp.com home page
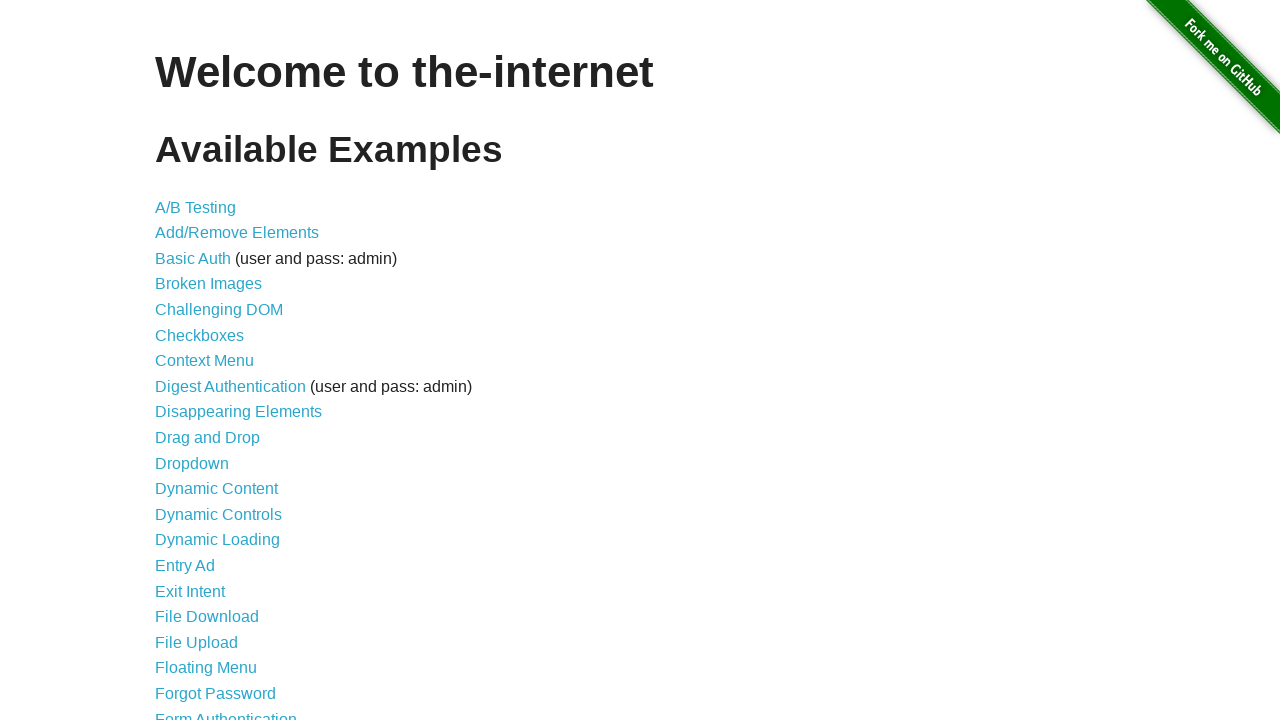

Clicked on Dynamic Loading link at (218, 540) on xpath=//a[contains(text(),'Dynamic Loading')]
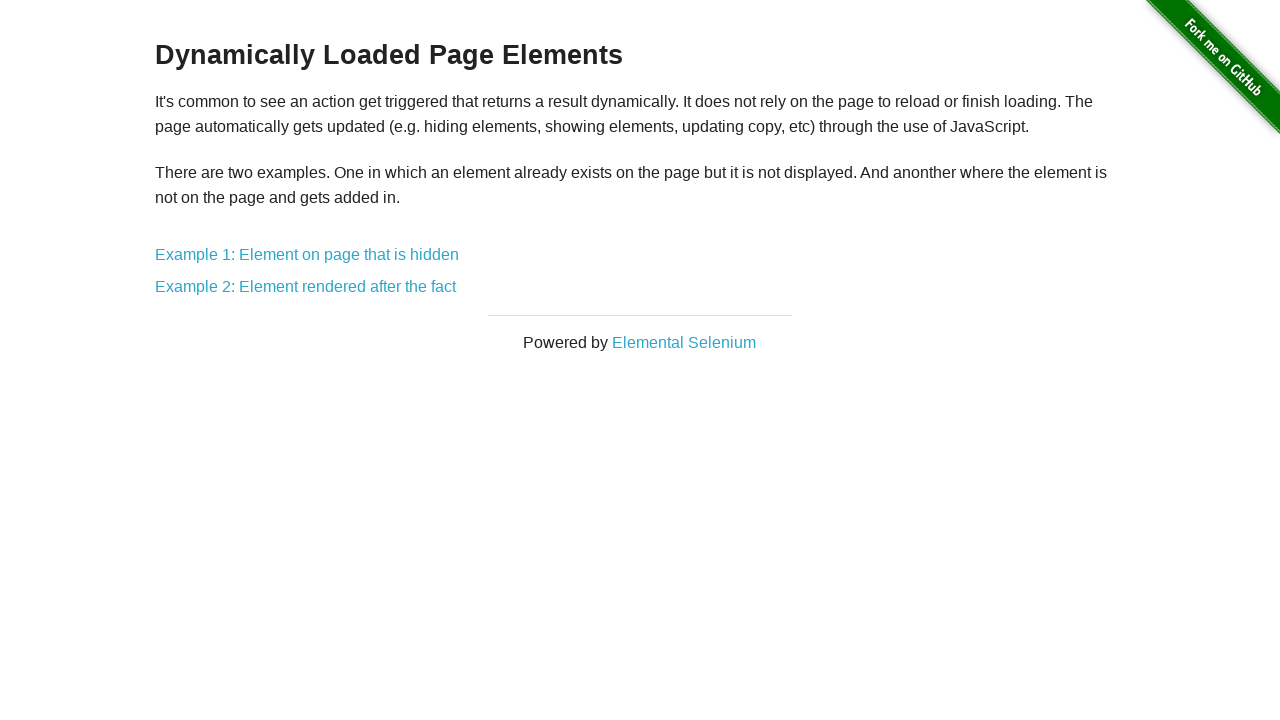

Clicked on Example 1: Element on page that is hidden at (307, 255) on xpath=//a[contains(text(),'Example 1: Element on page that is hidden')]
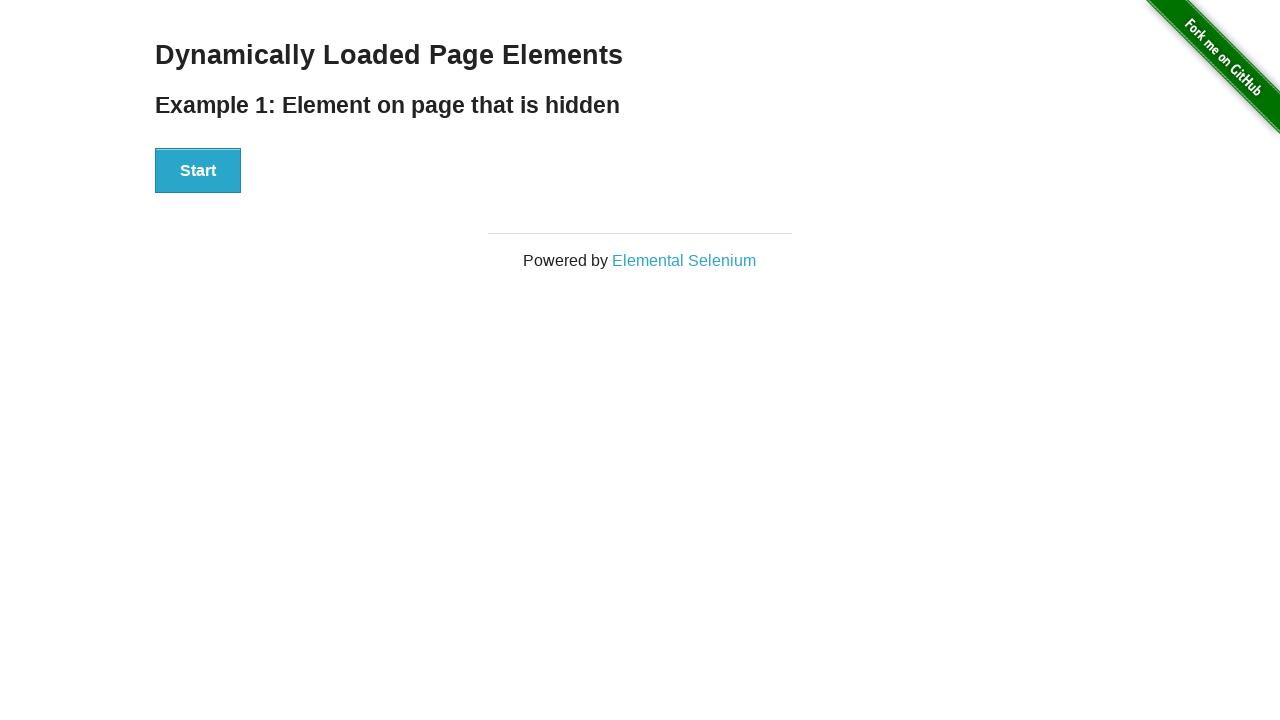

Clicked the Start button to trigger dynamic loading at (198, 171) on xpath=//button[contains(text(),'Start')]
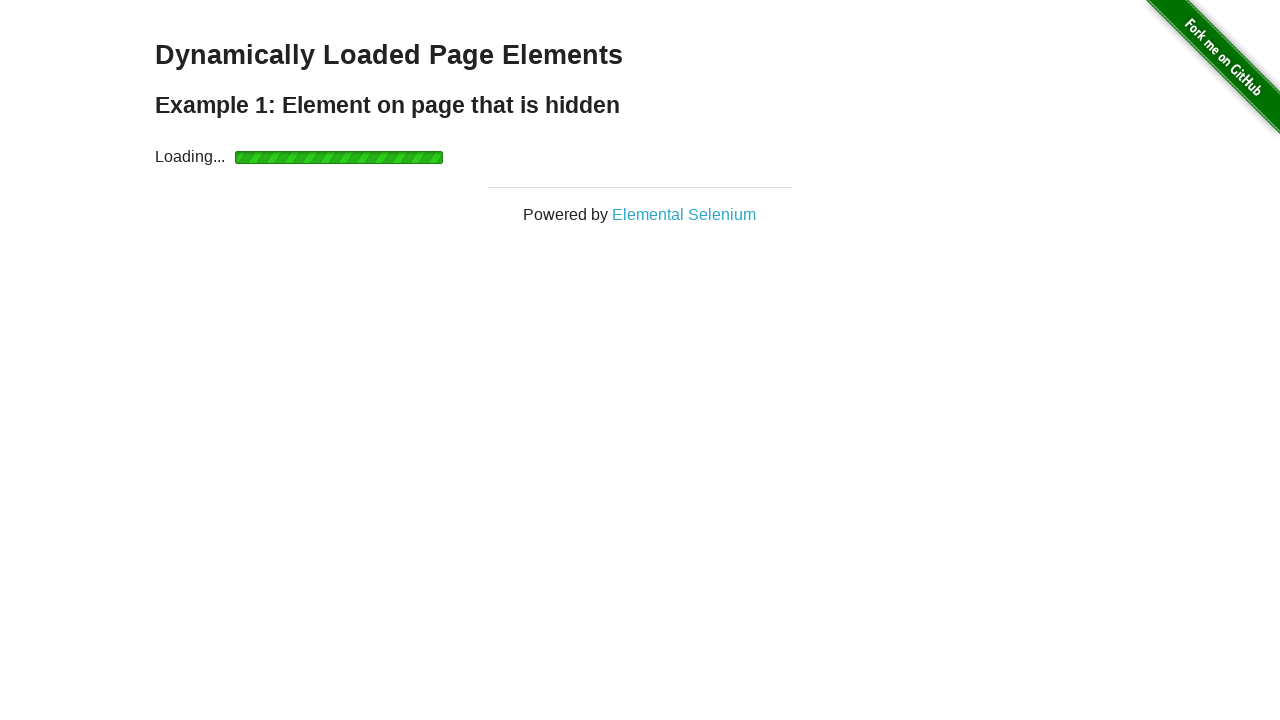

Hidden element became visible after dynamic loading completed
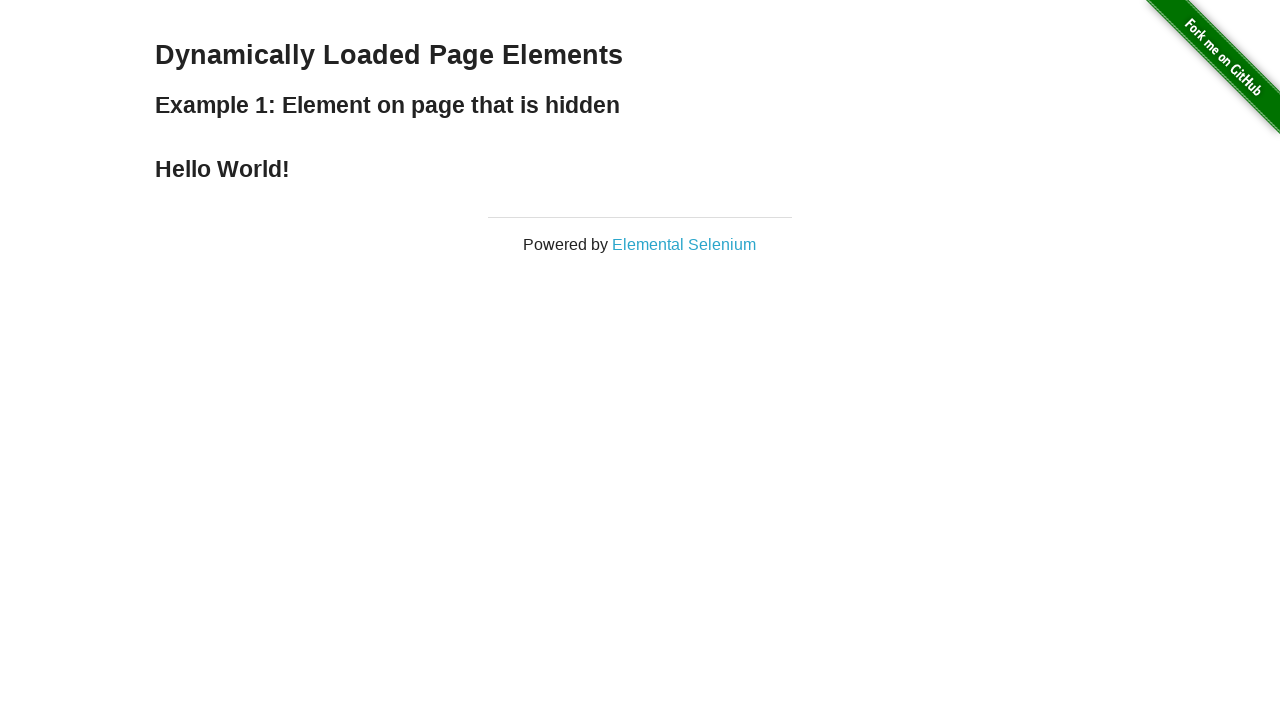

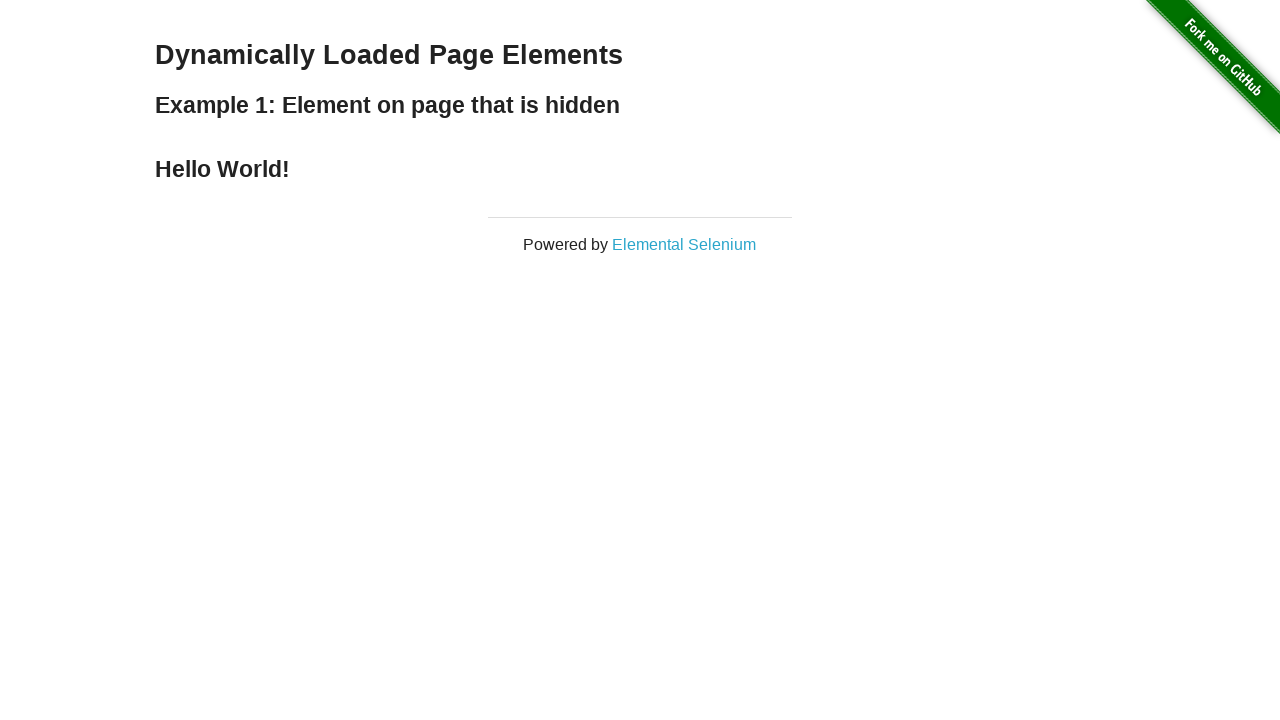